Tests that todo data persists after page reload.

Starting URL: https://demo.playwright.dev/todomvc

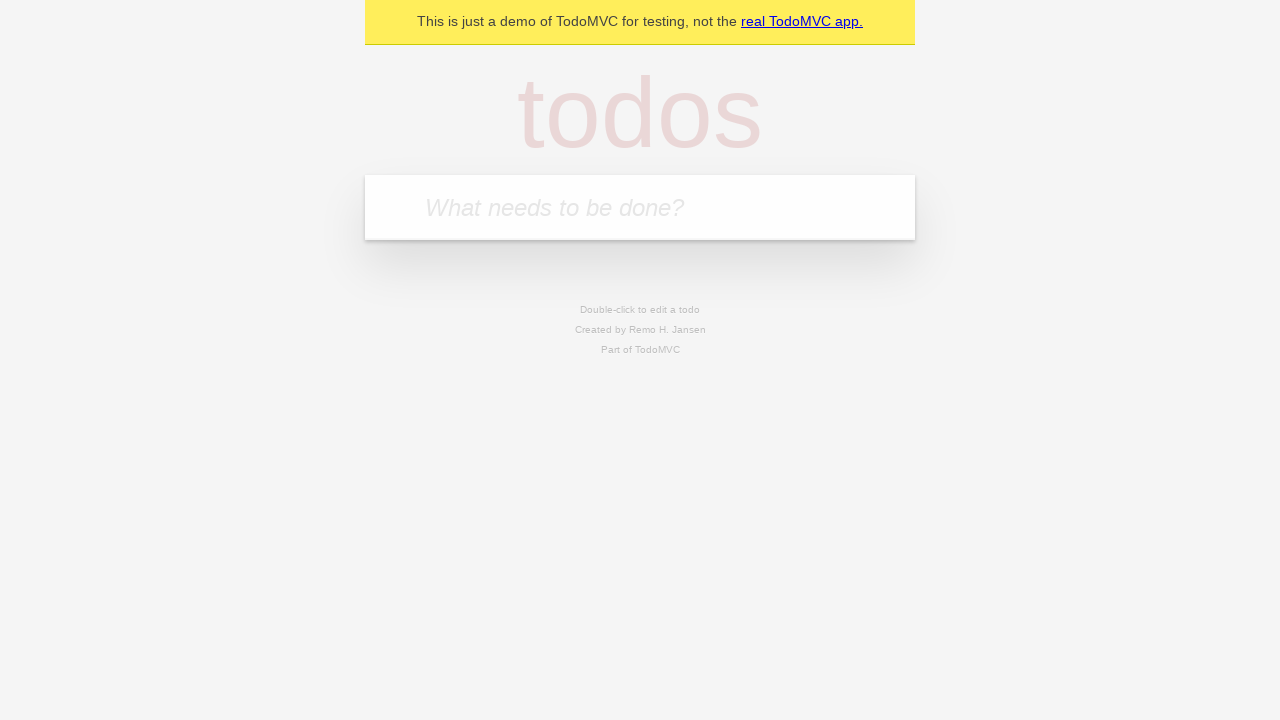

Filled input field with 'buy some cheese' on internal:attr=[placeholder="What needs to be done?"i]
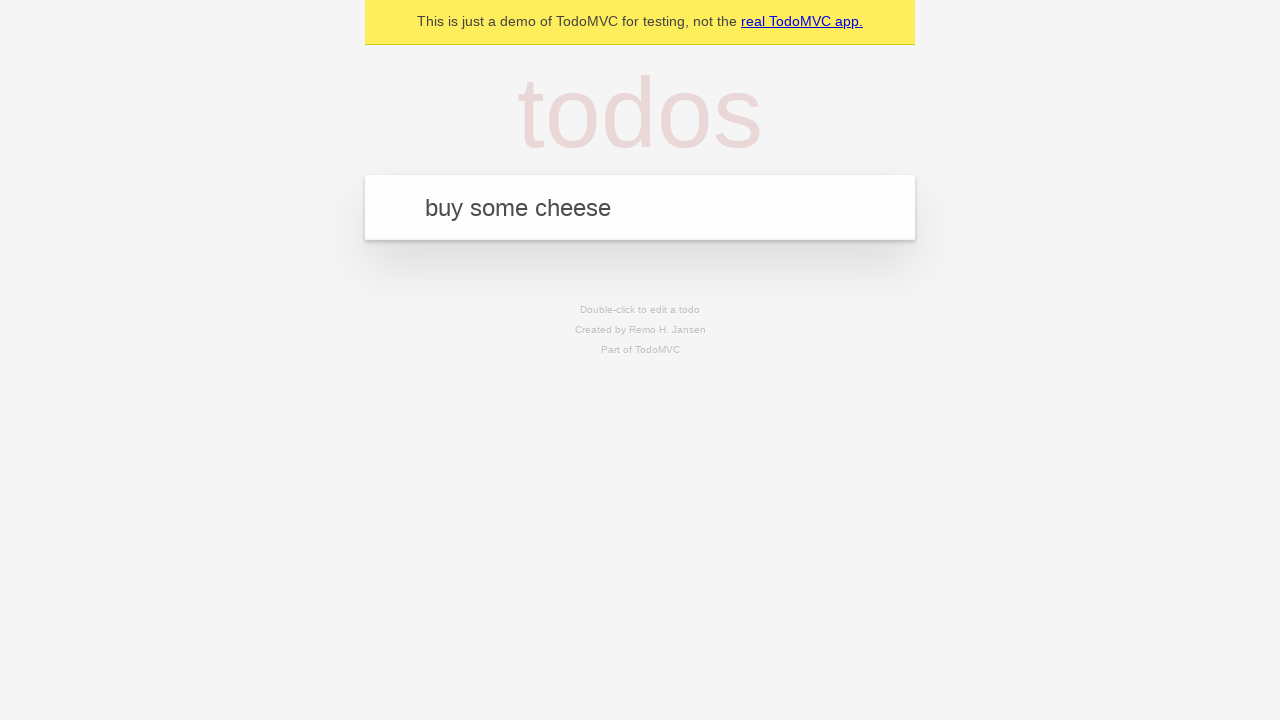

Pressed Enter to create first todo item on internal:attr=[placeholder="What needs to be done?"i]
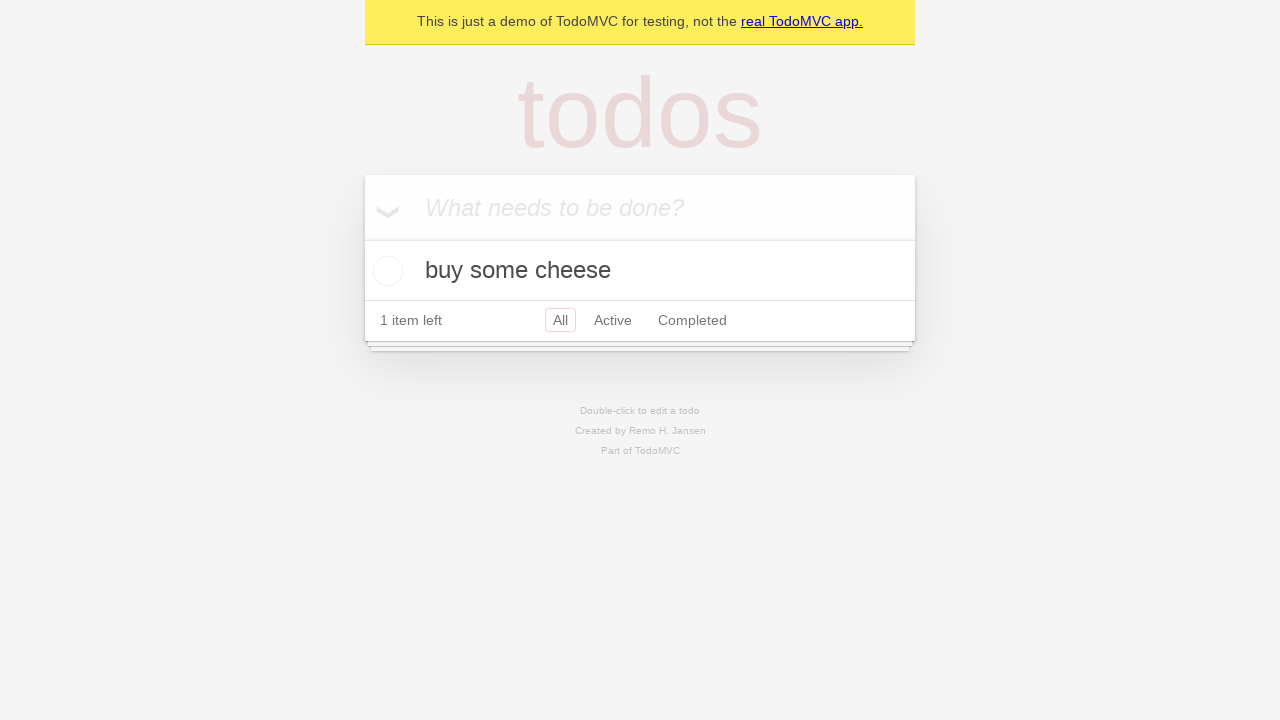

Filled input field with 'feed the cat' on internal:attr=[placeholder="What needs to be done?"i]
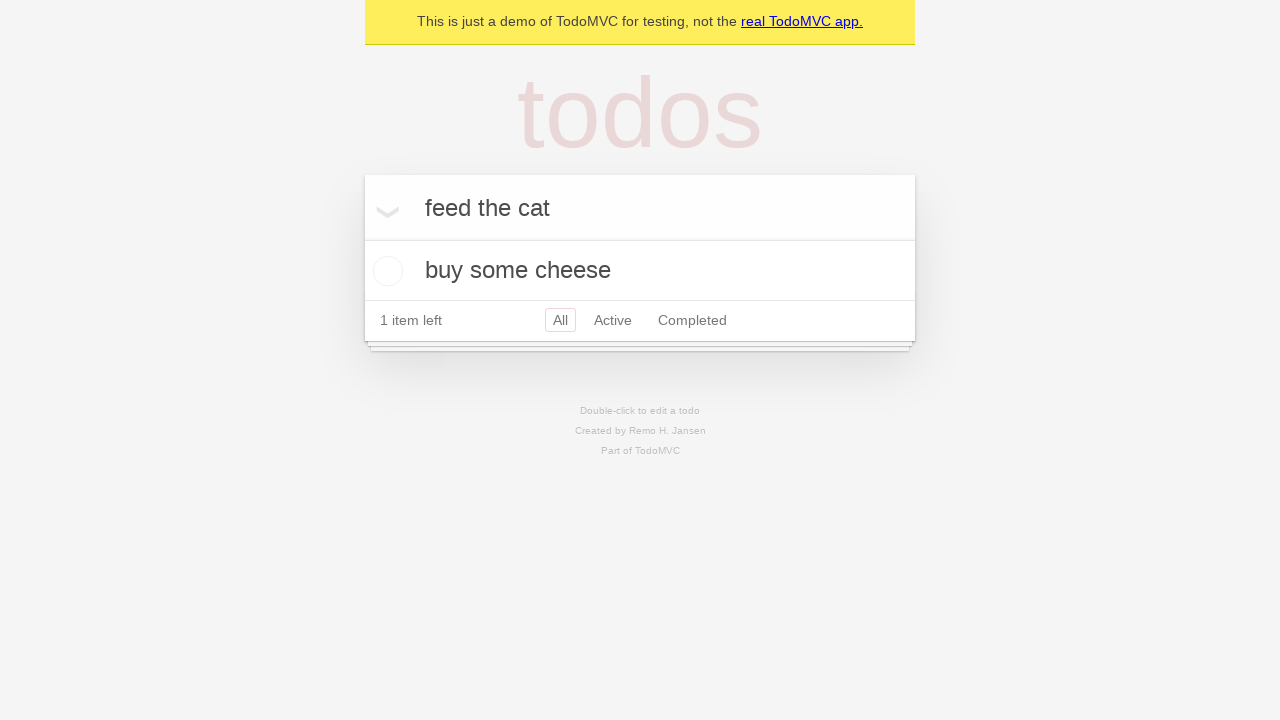

Pressed Enter to create second todo item on internal:attr=[placeholder="What needs to be done?"i]
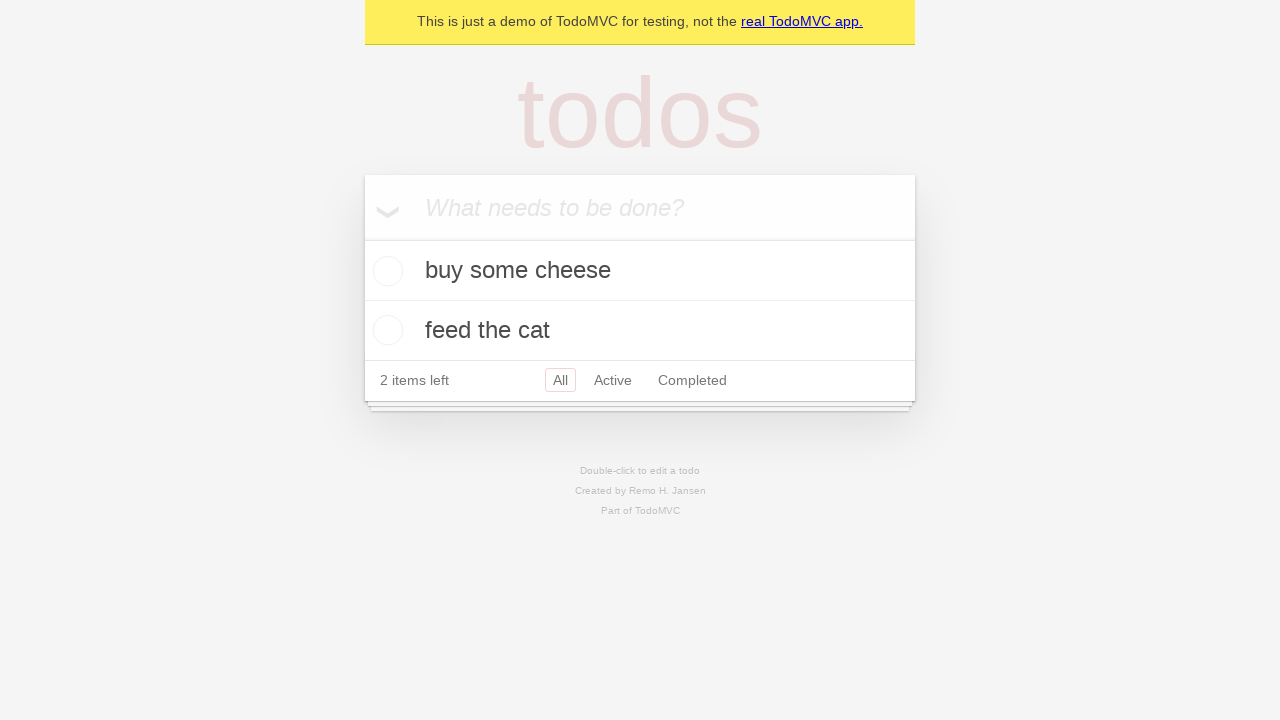

Checked the first todo item at (385, 271) on internal:testid=[data-testid="todo-item"s] >> nth=0 >> internal:role=checkbox
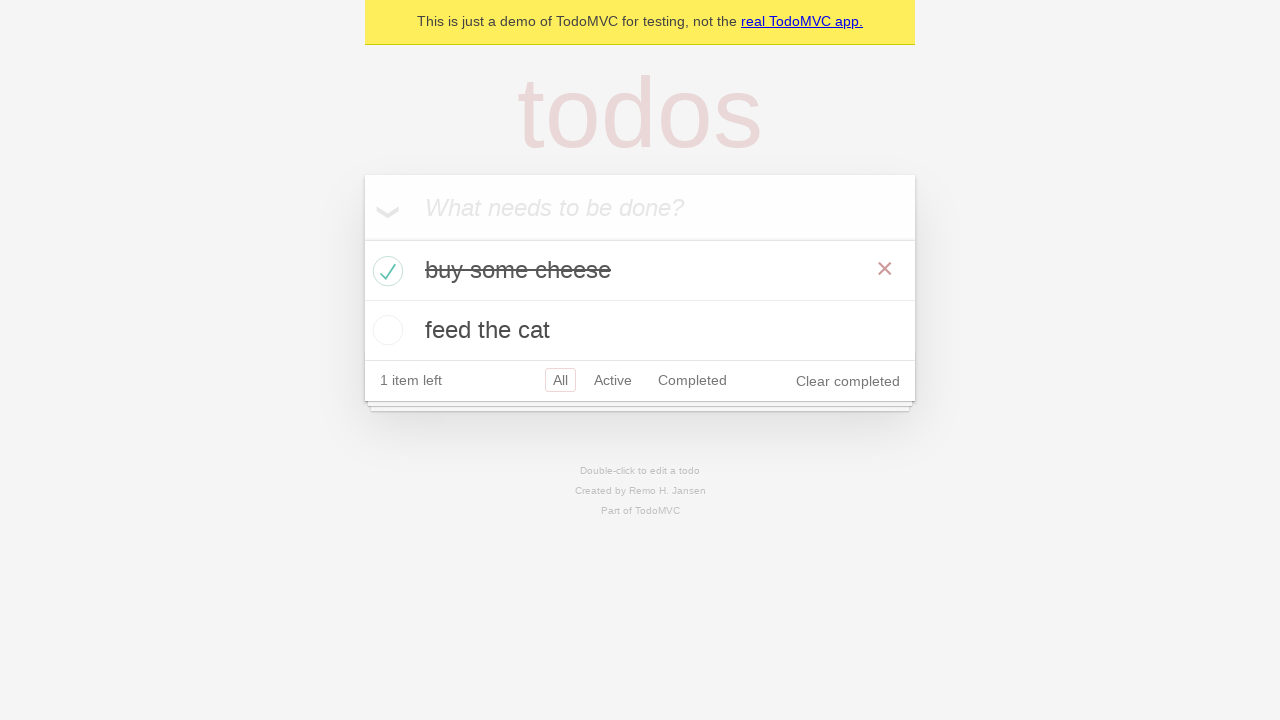

Reloaded the page
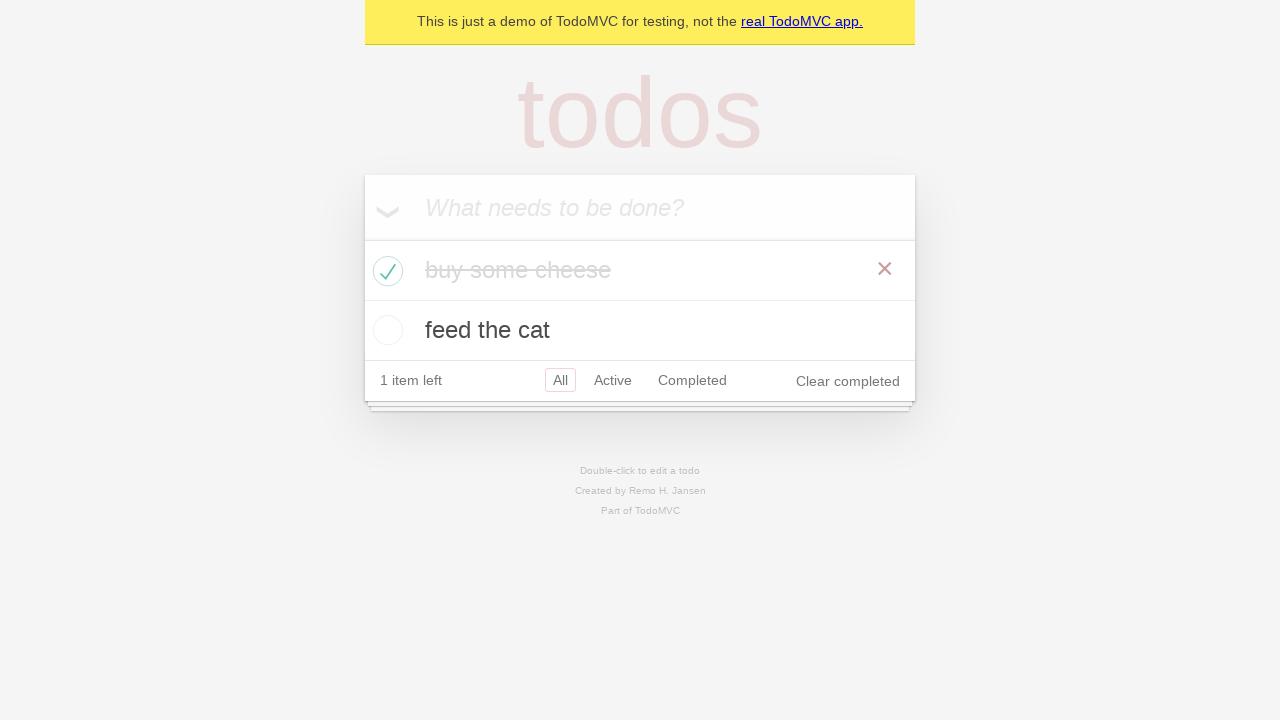

Todo items are visible after page reload - data persisted
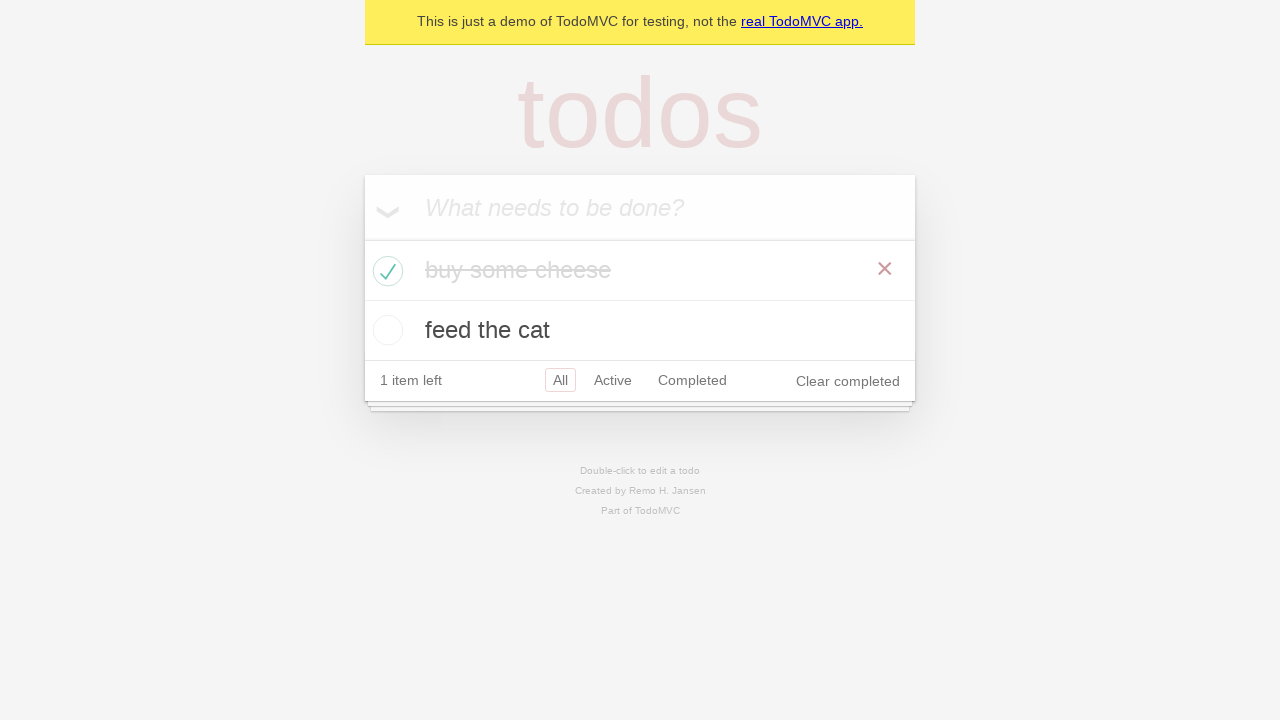

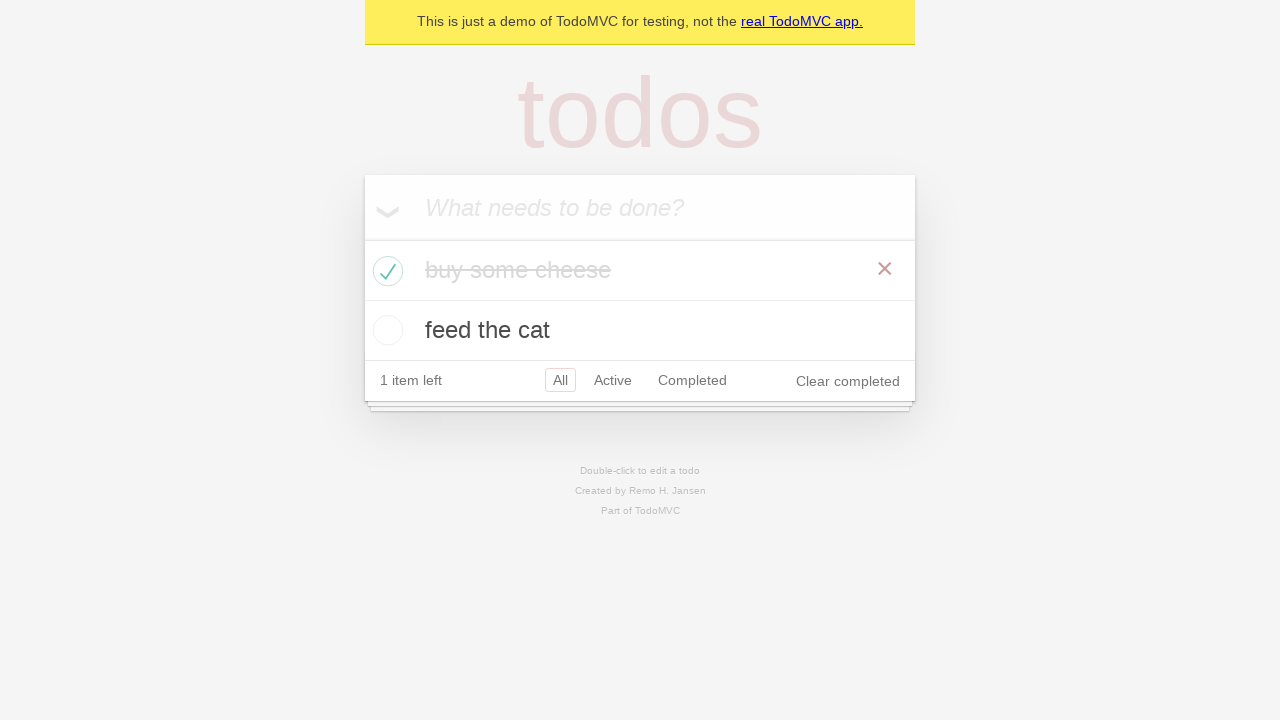